Tests the jQuery UI datepicker widget by clicking on the date input field to open the calendar, then selecting the next day after the currently highlighted date.

Starting URL: https://jqueryui.com/datepicker/

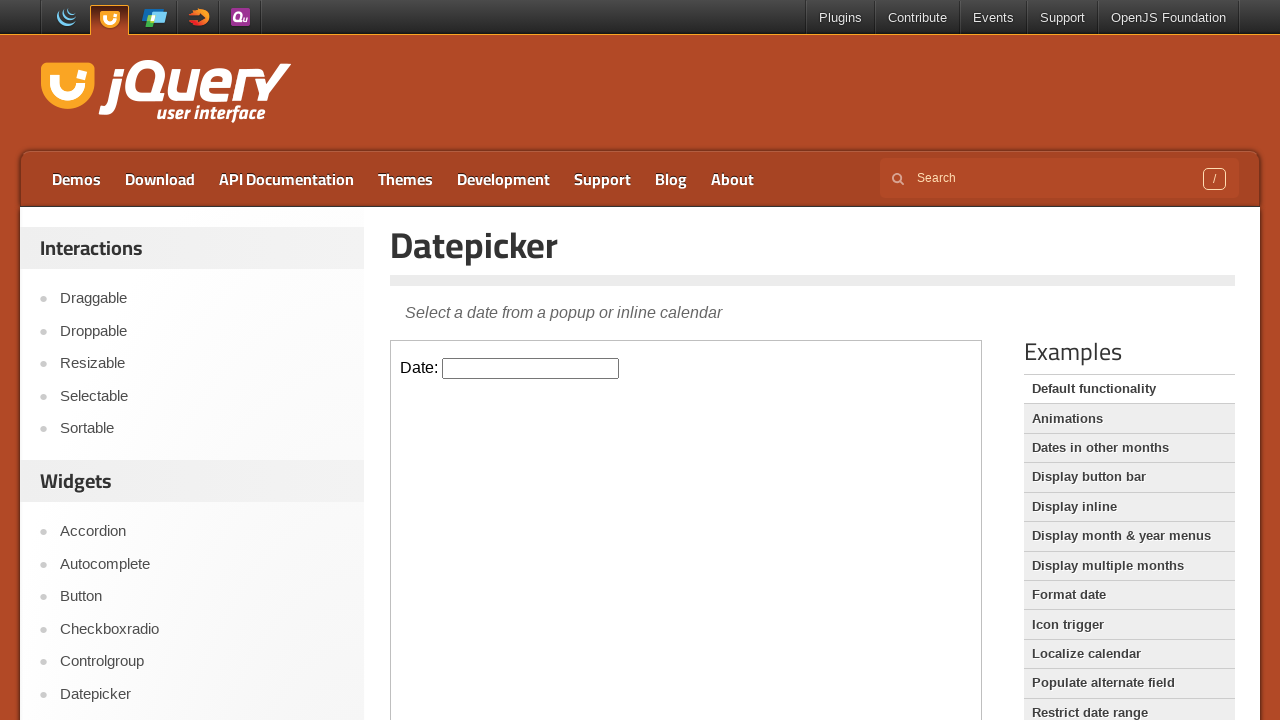

Located iframe containing datepicker demo
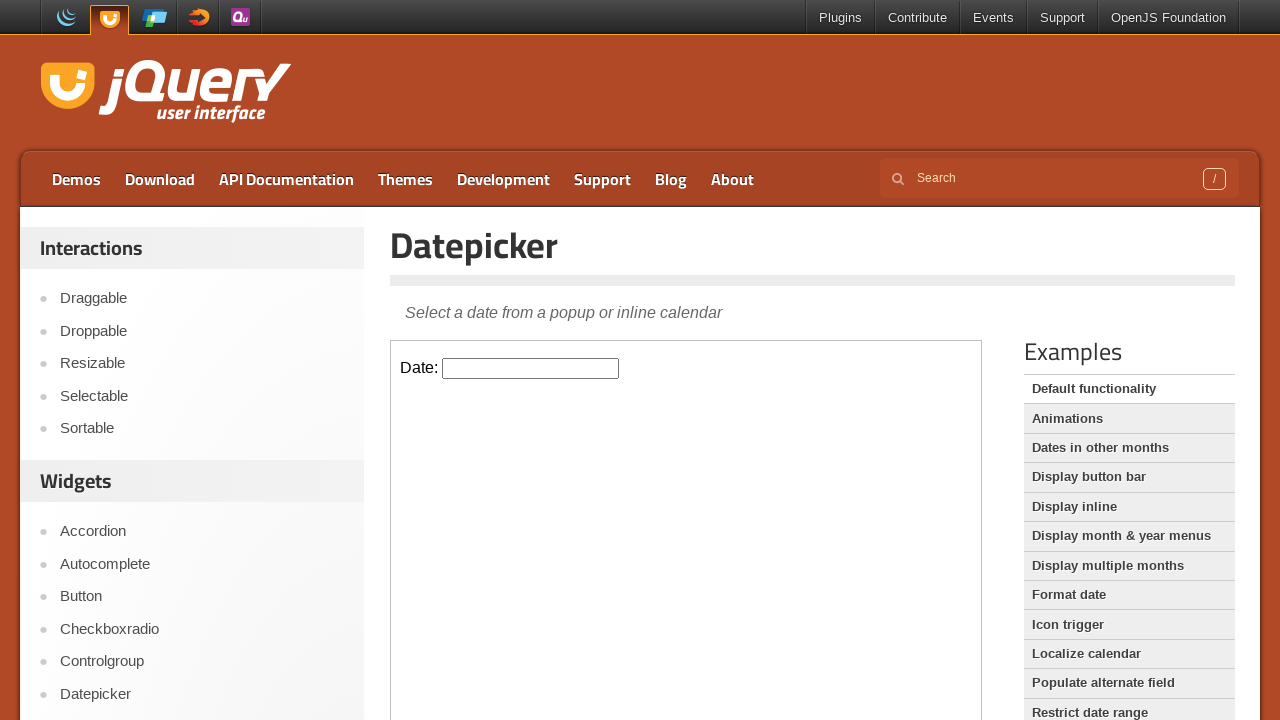

Clicked datepicker input field to open calendar at (531, 368) on iframe.demo-frame >> internal:control=enter-frame >> #datepicker
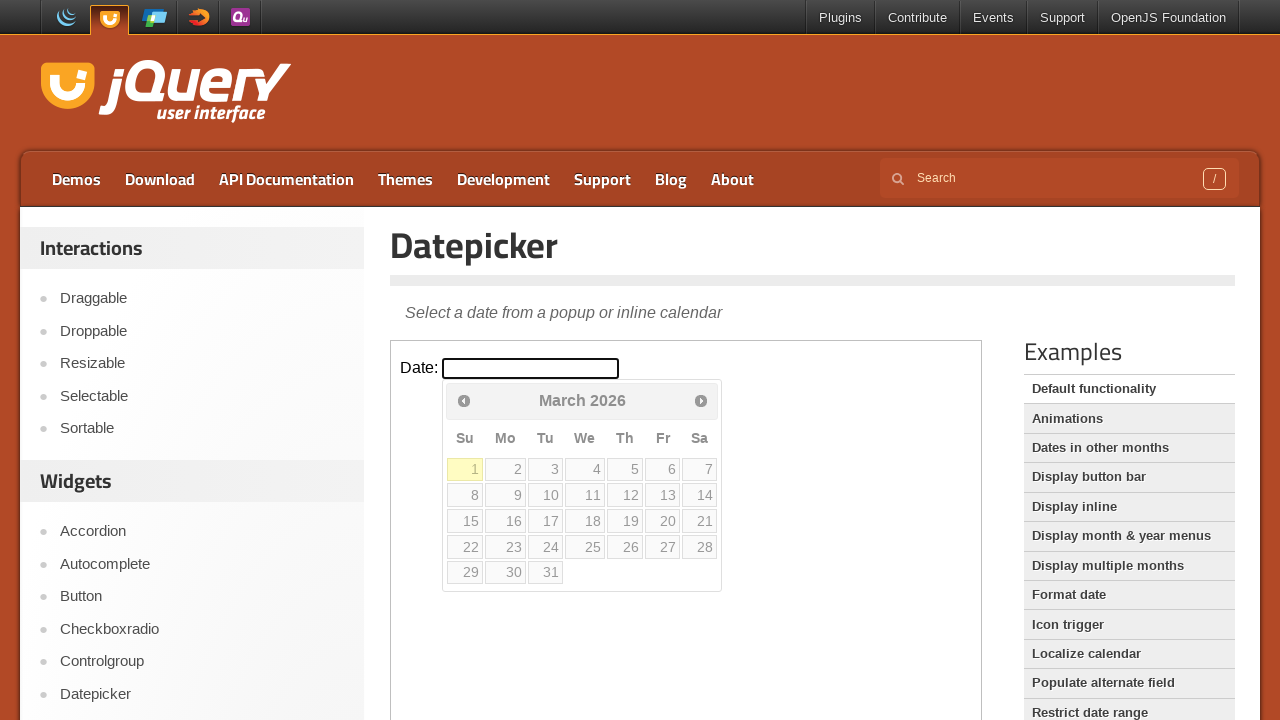

Clicked the next day after the currently highlighted date at (506, 469) on iframe.demo-frame >> internal:control=enter-frame >> a.ui-state-default.ui-state
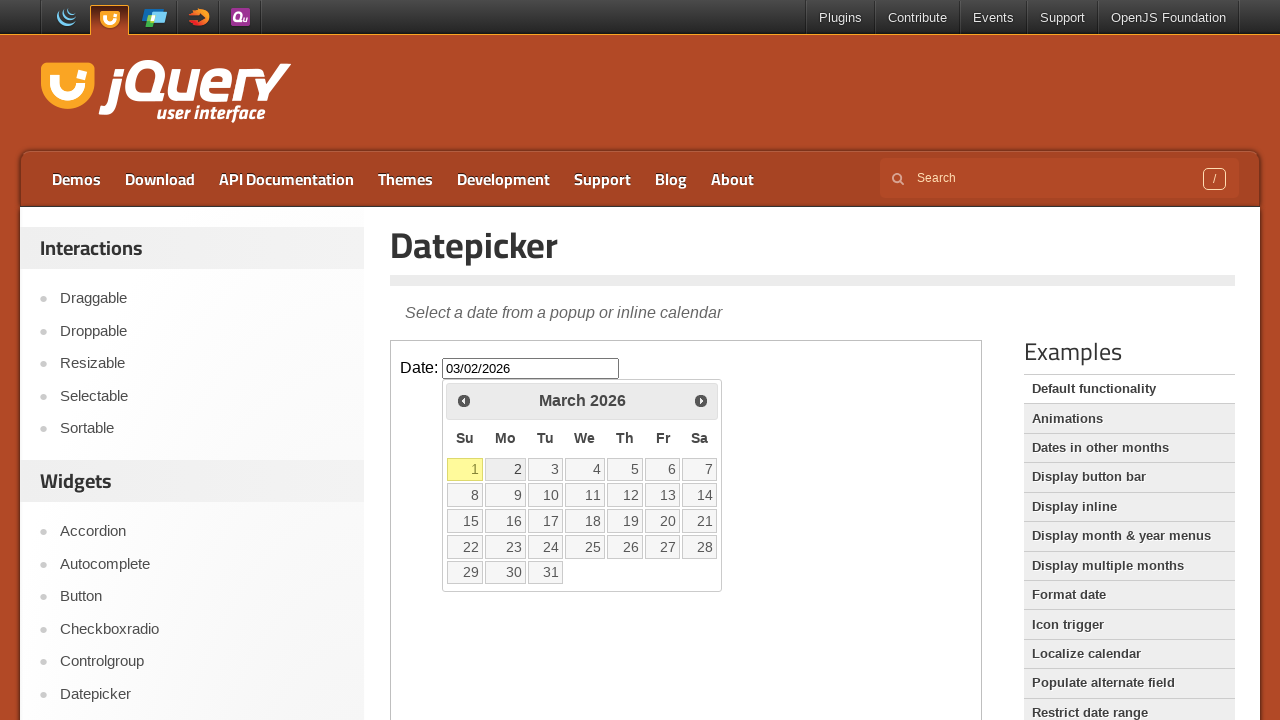

Verified datepicker input field is available after date selection
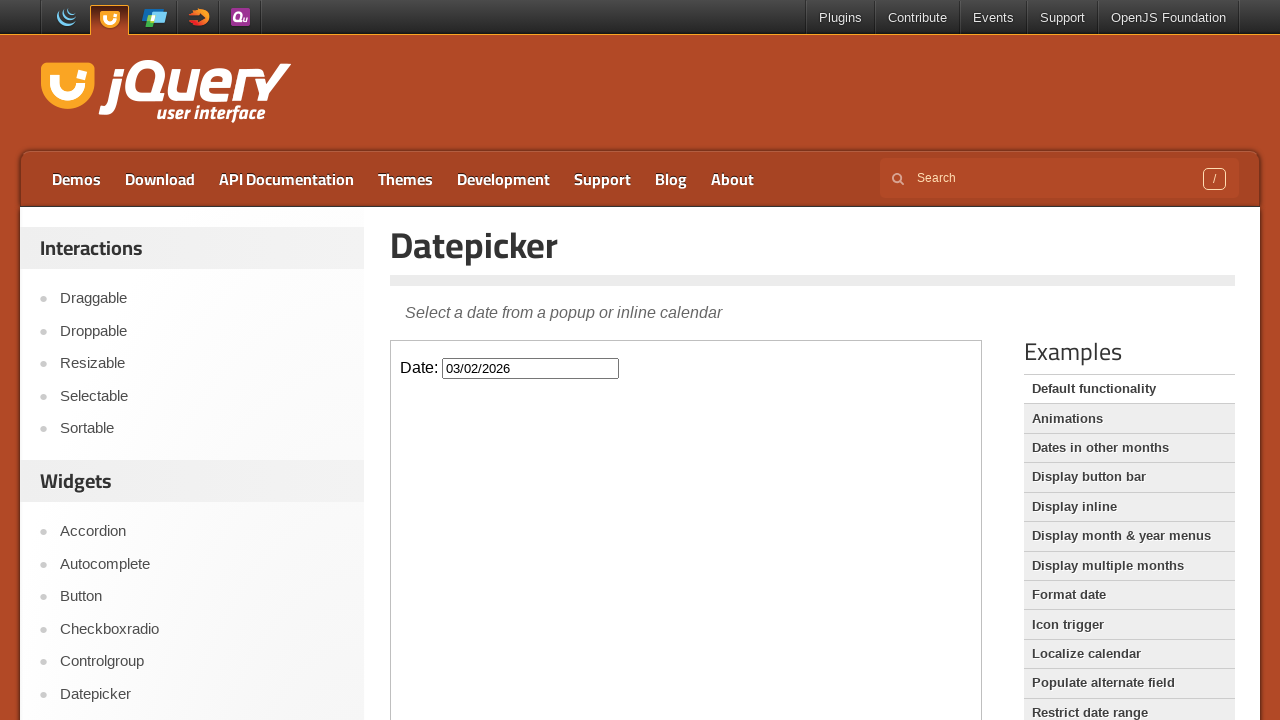

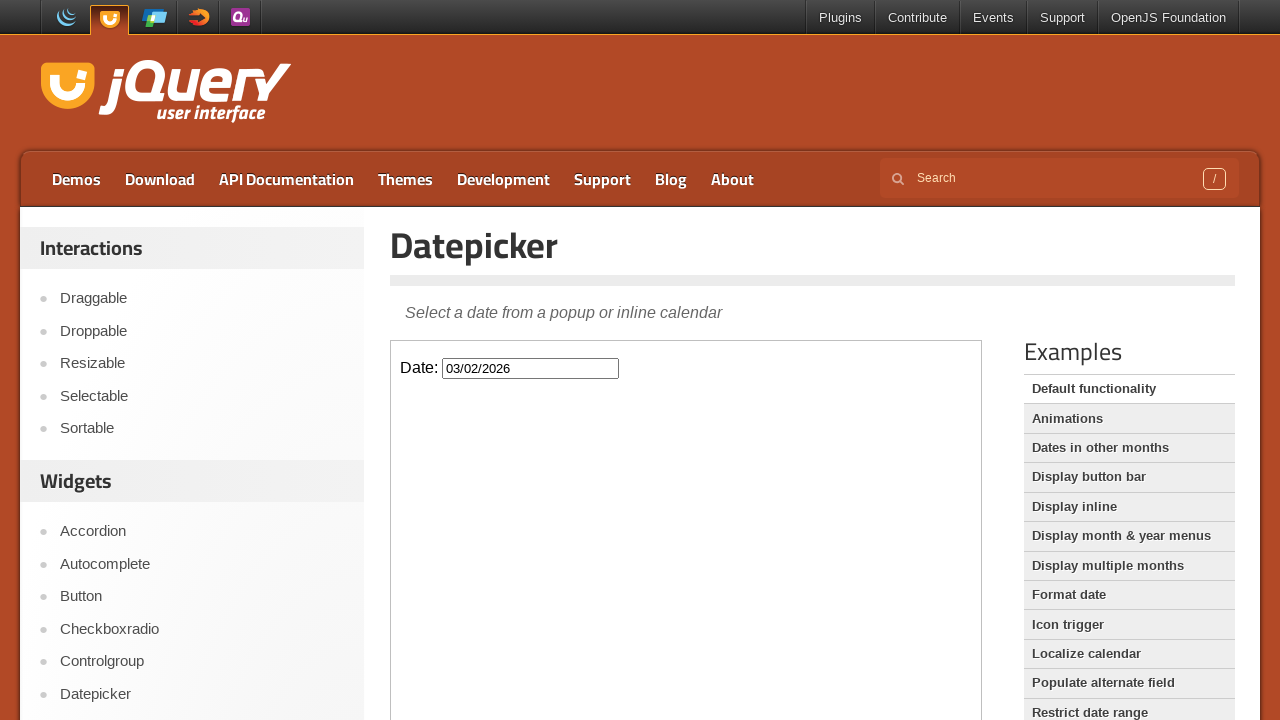